Tests drag and drop functionality by dragging one column element to another

Starting URL: http://the-internet.herokuapp.com/

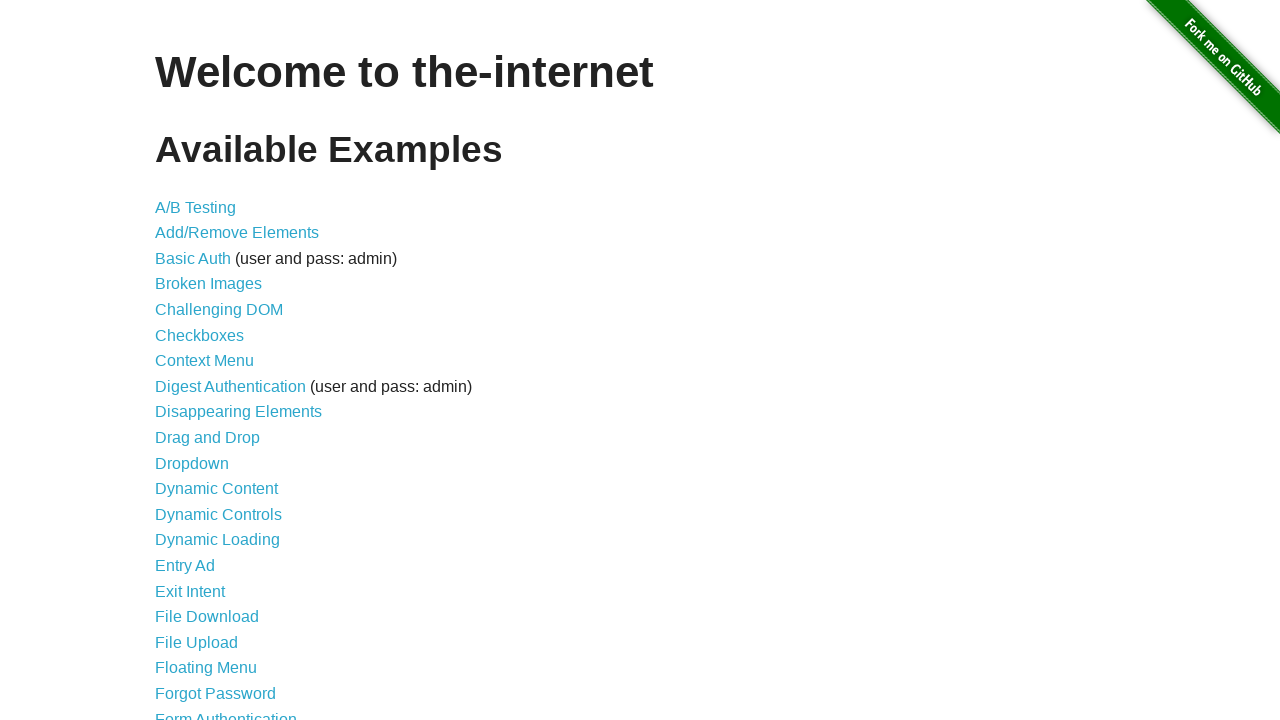

Clicked on Drag and Drop link at (208, 438) on a[href='/drag_and_drop']
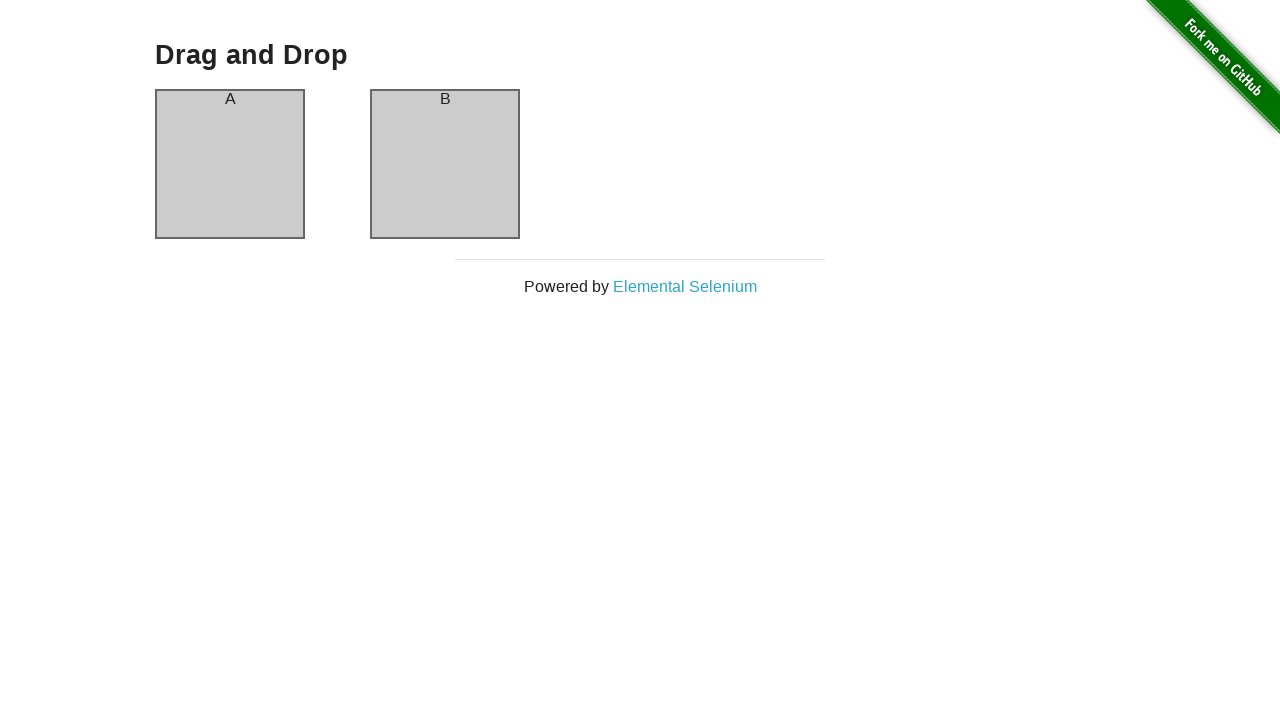

Drag elements loaded and became visible
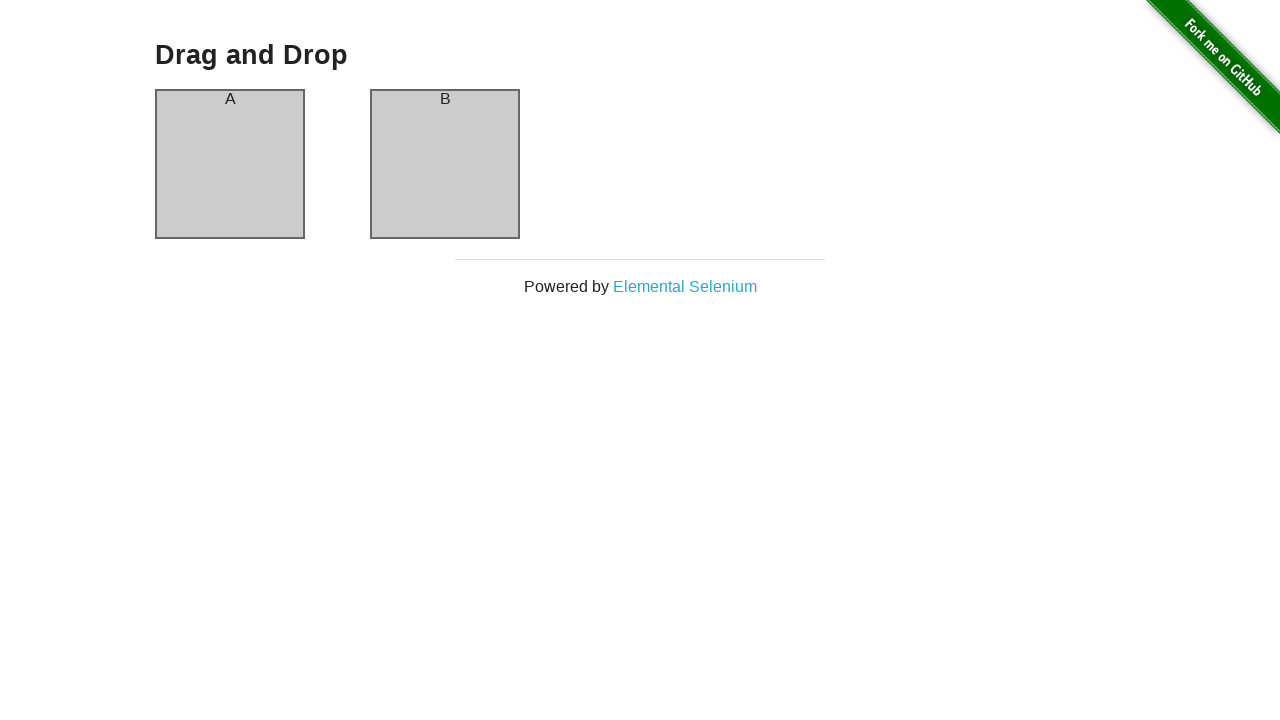

Dragged column A element to column B element at (445, 164)
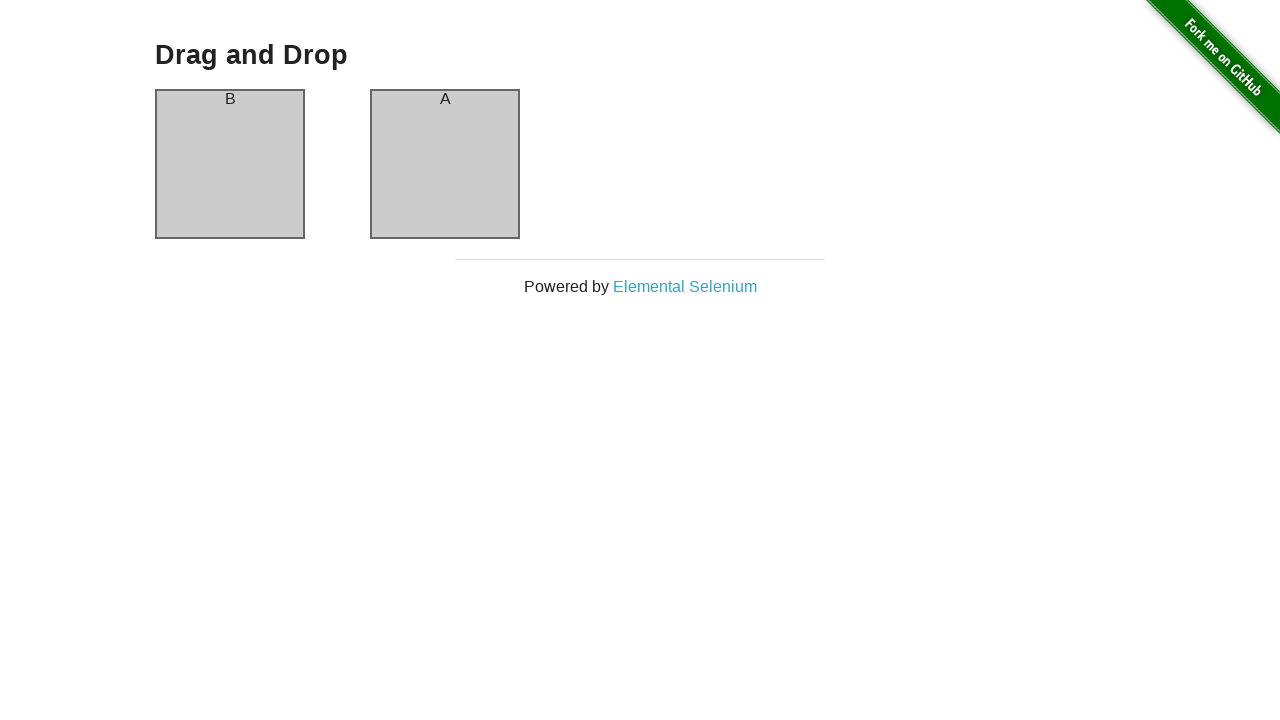

Navigated back to previous page
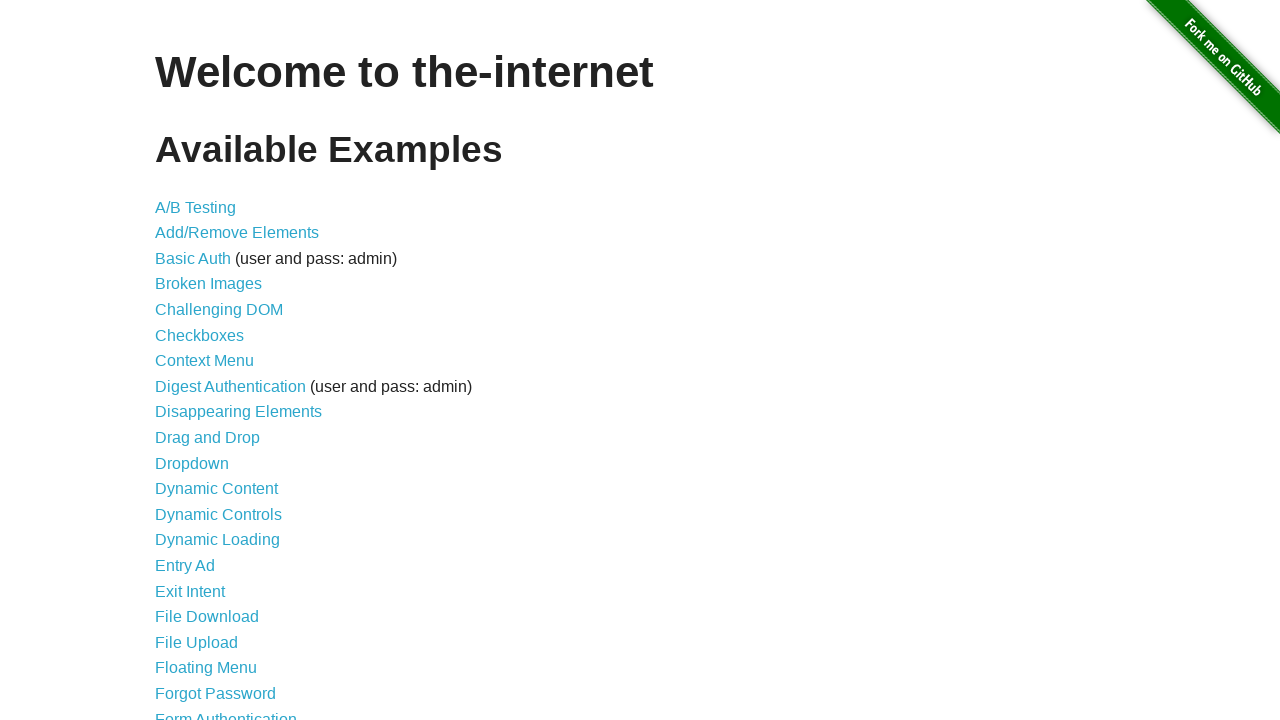

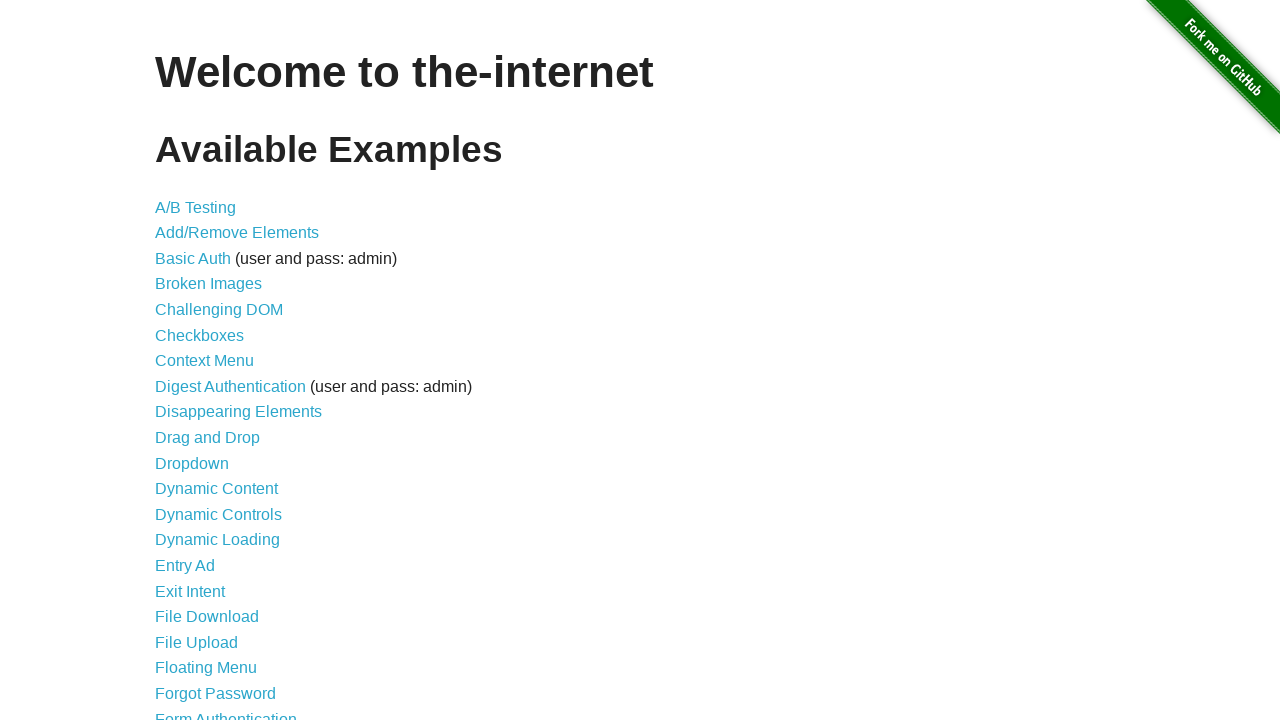